Tests dynamic controls on a demo page by clicking a checkbox, removing it, then enabling a text input field and typing text into it.

Starting URL: https://the-internet.herokuapp.com/dynamic_controls

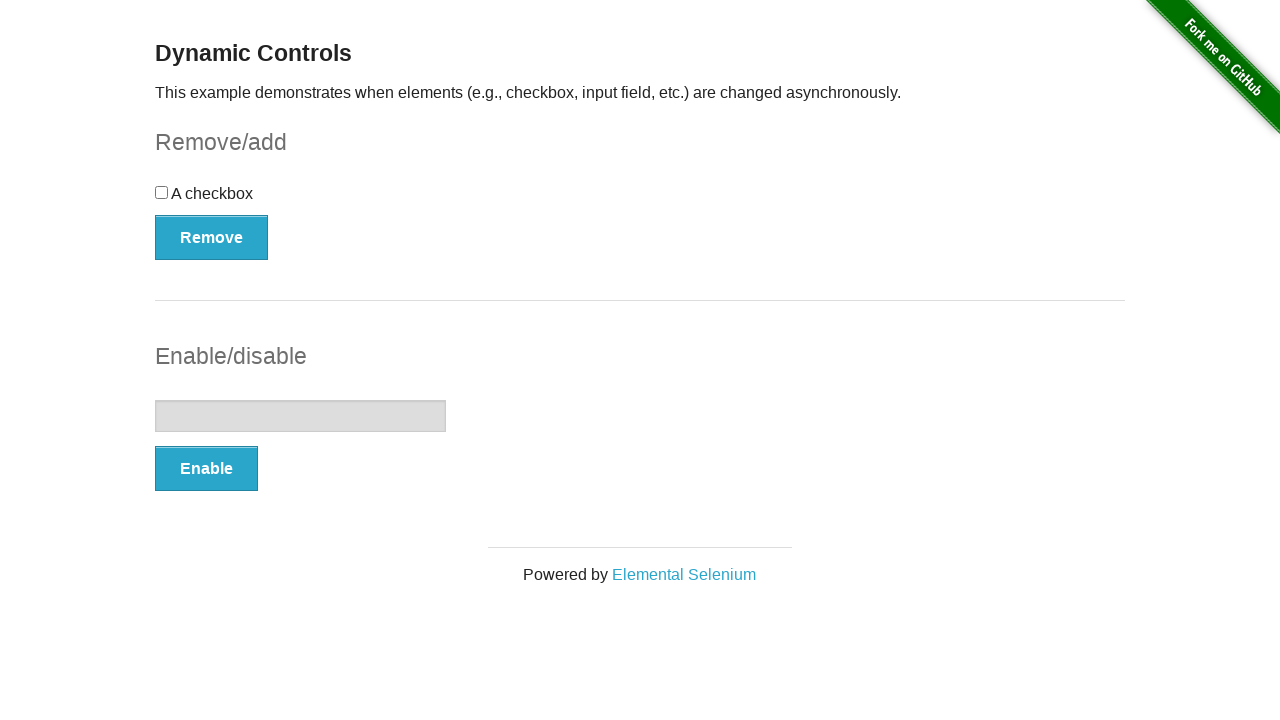

Clicked the checkbox to select it at (162, 192) on input[type='checkbox']
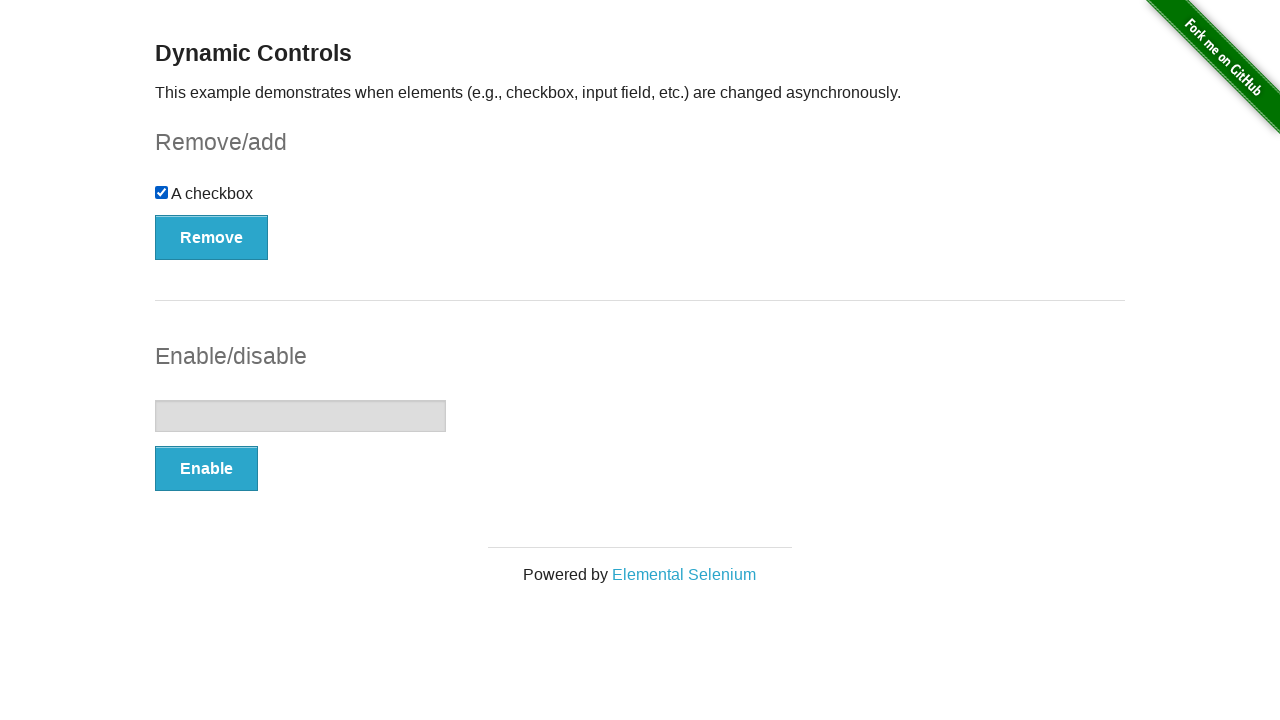

Clicked the Remove button to delete the checkbox at (212, 237) on button:has-text('Remove')
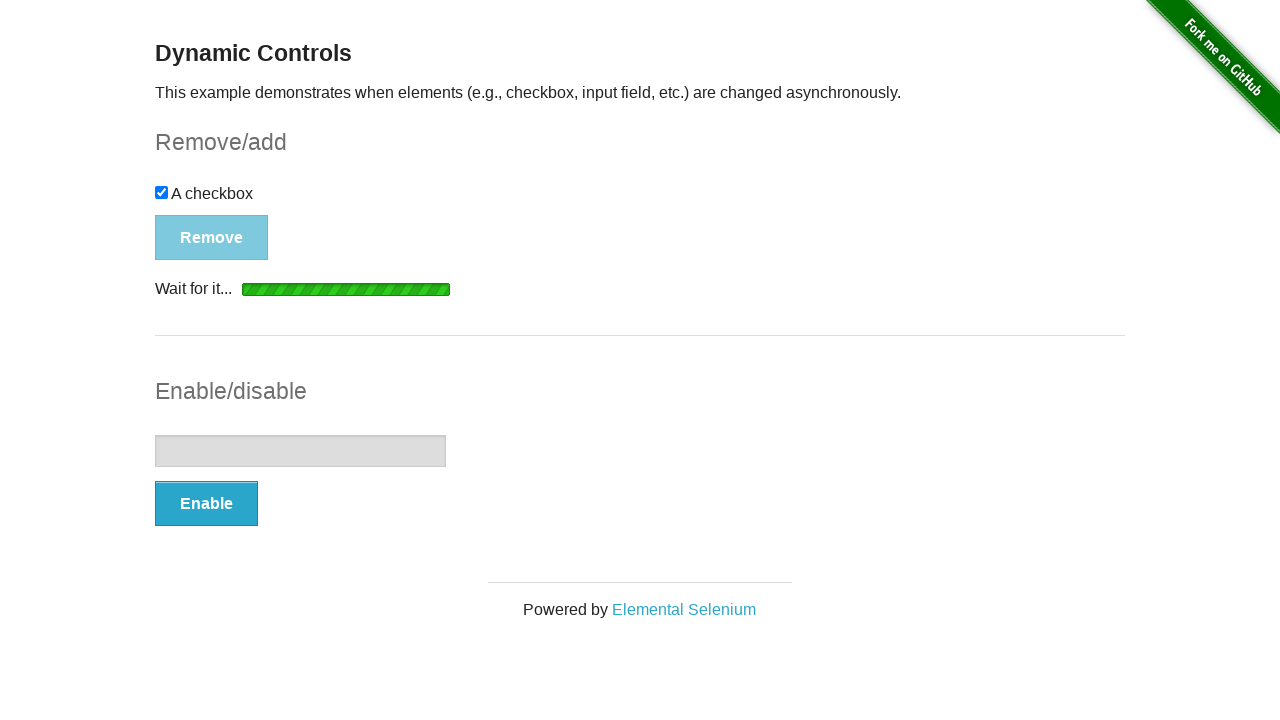

Confirmed checkbox was removed with 'It's gone!' message
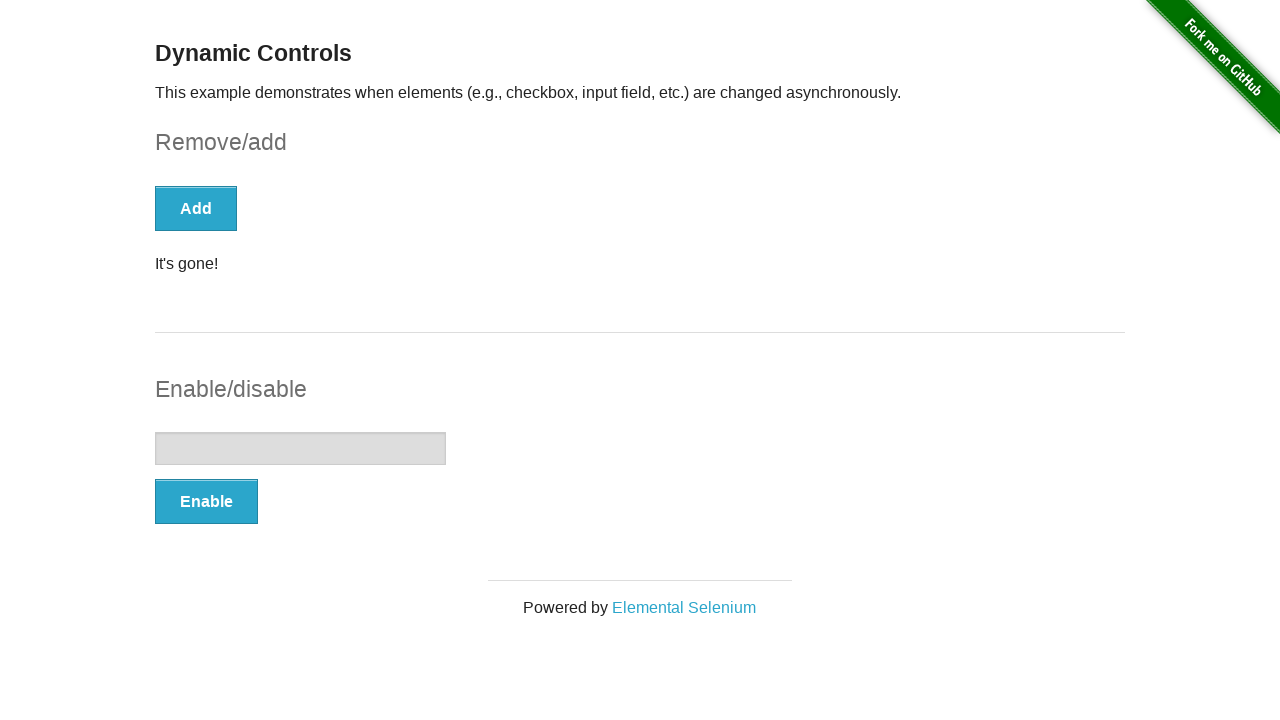

Clicked the Enable button to activate the text input field at (206, 501) on button:has-text('Enable')
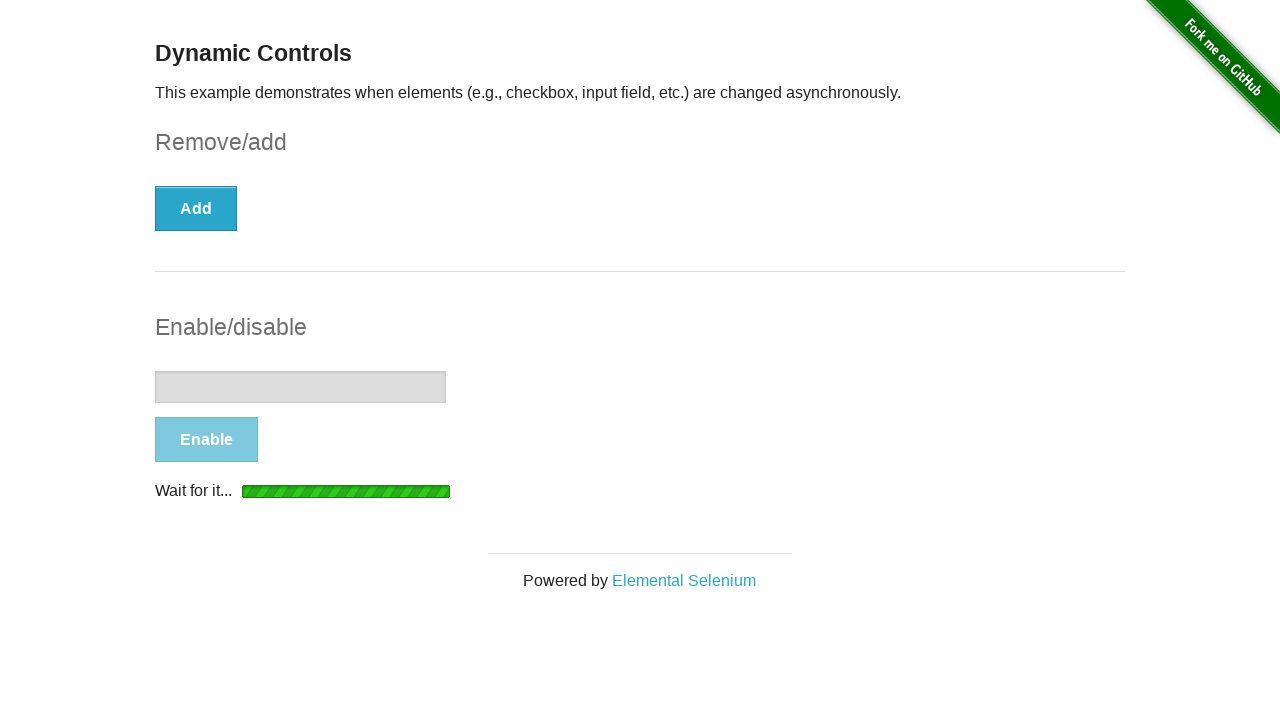

Text input field is now enabled and ready for input
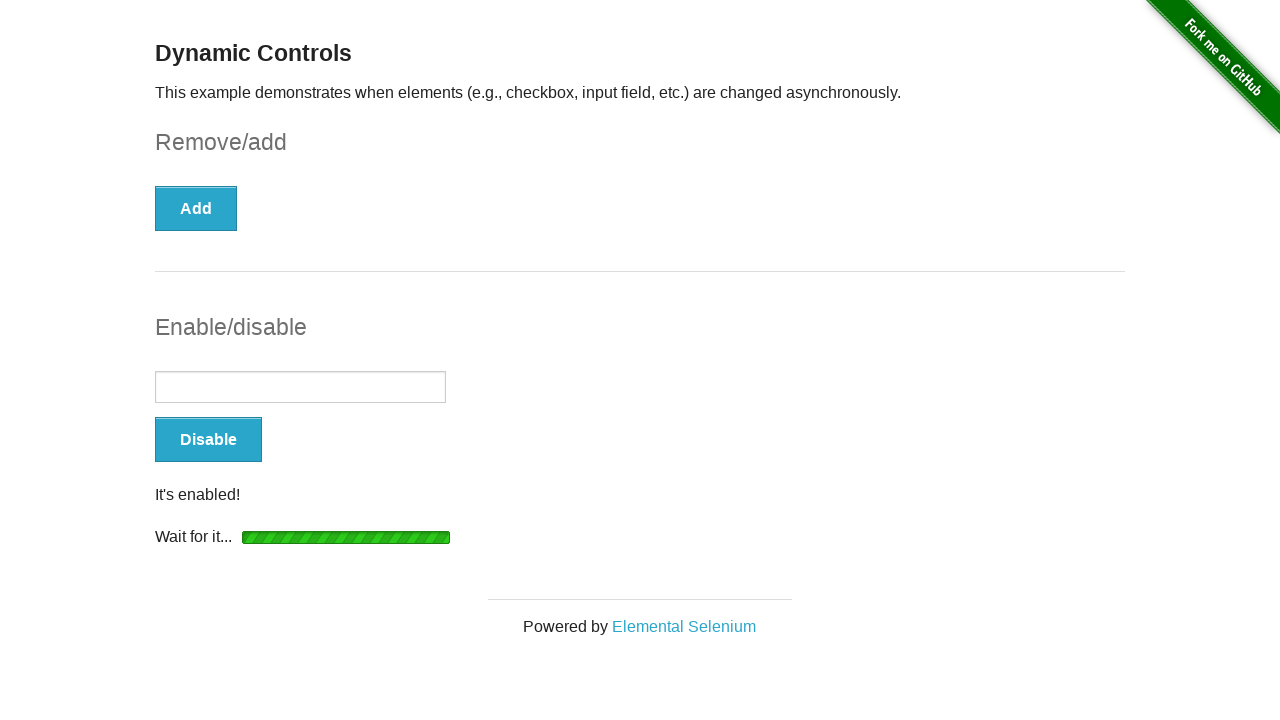

Typed 'abracadabra' into the text input field on input[type='text']
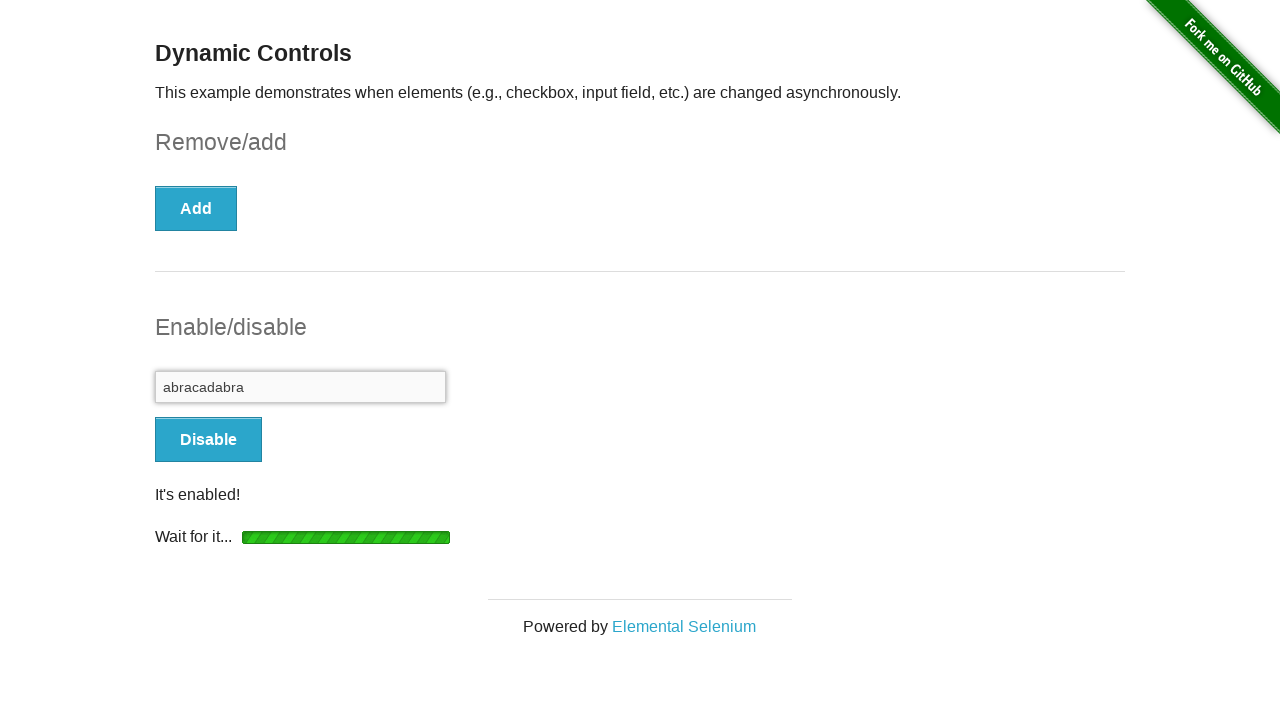

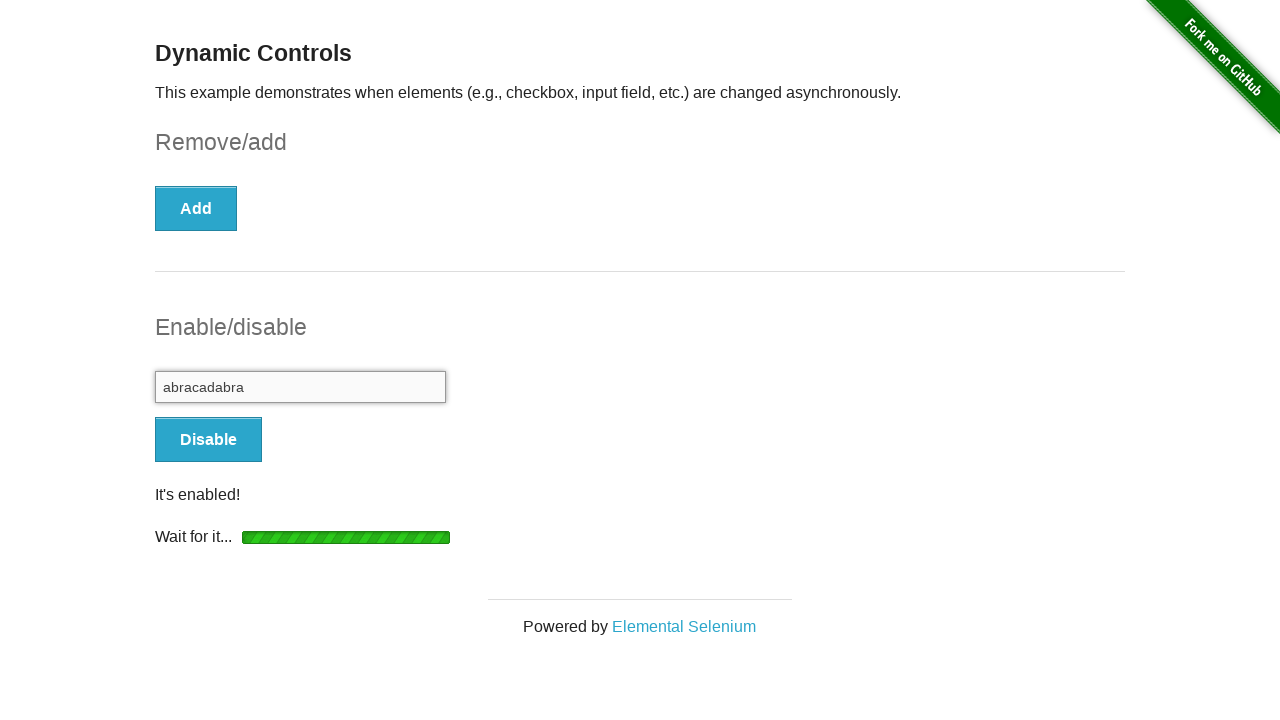